Navigates to dianapps.com website and retrieves the page title

Starting URL: https://dianapps.com/

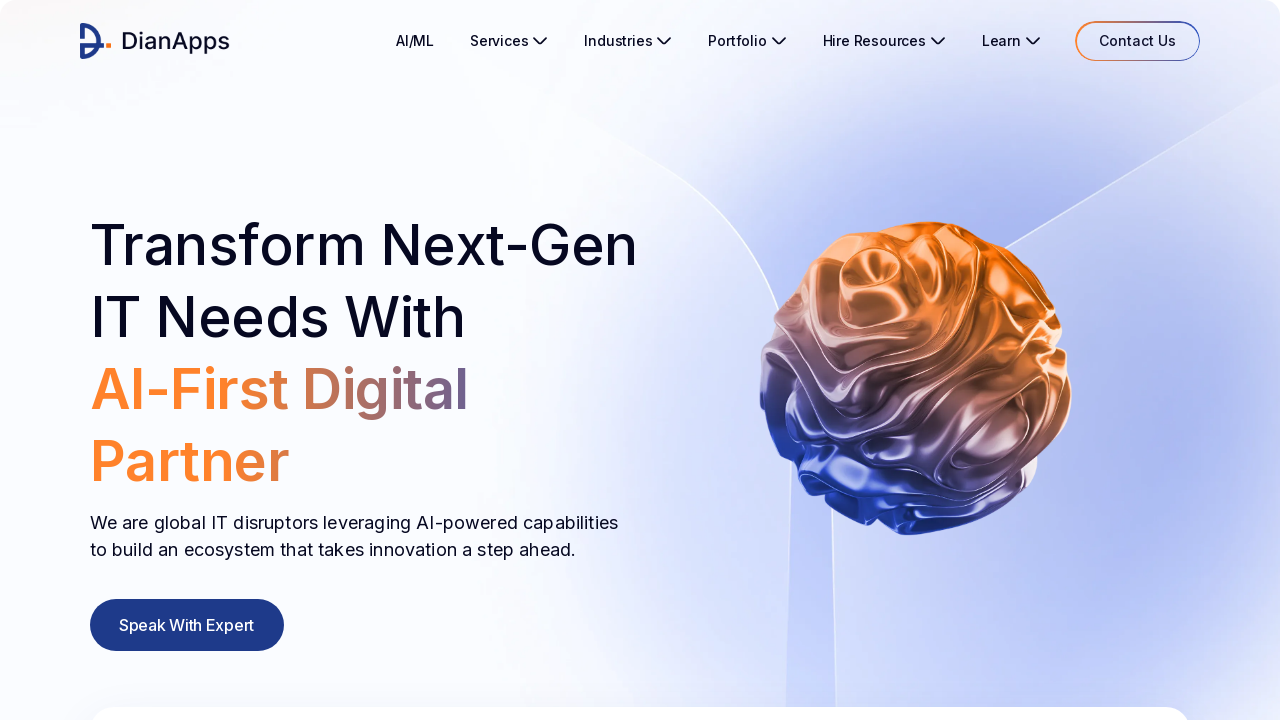

Waited for page network idle state to ensure full load
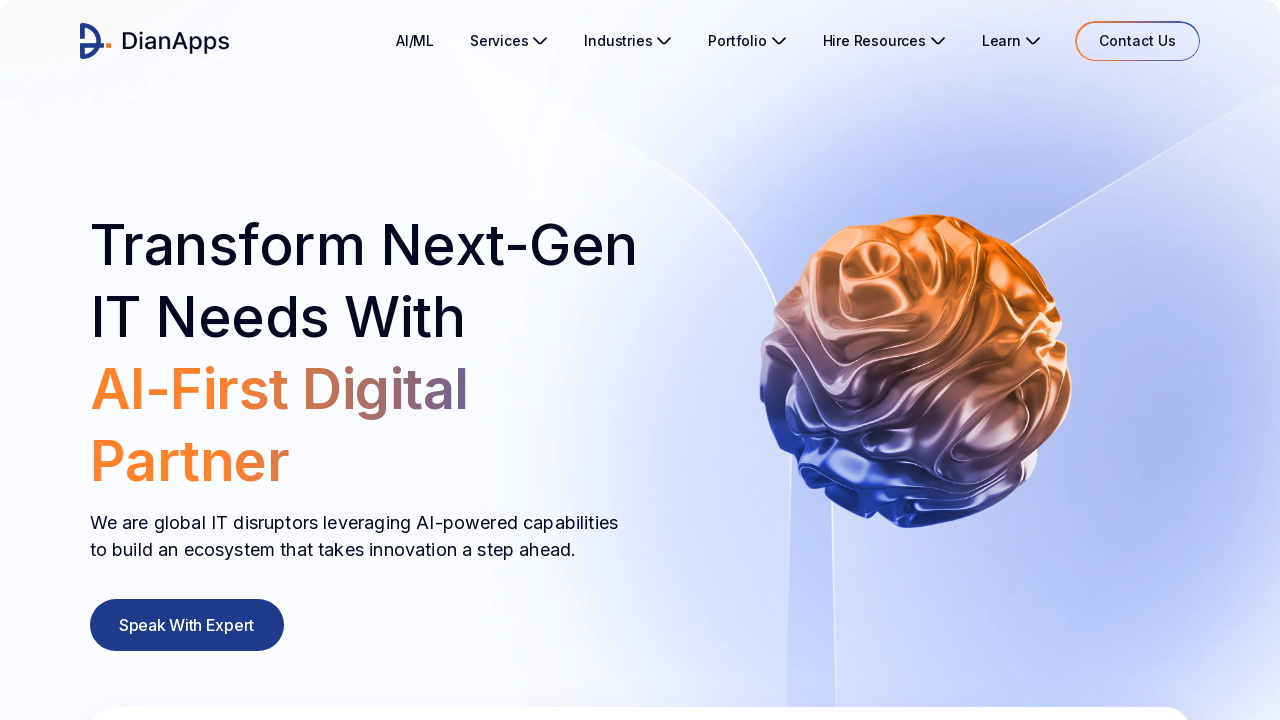

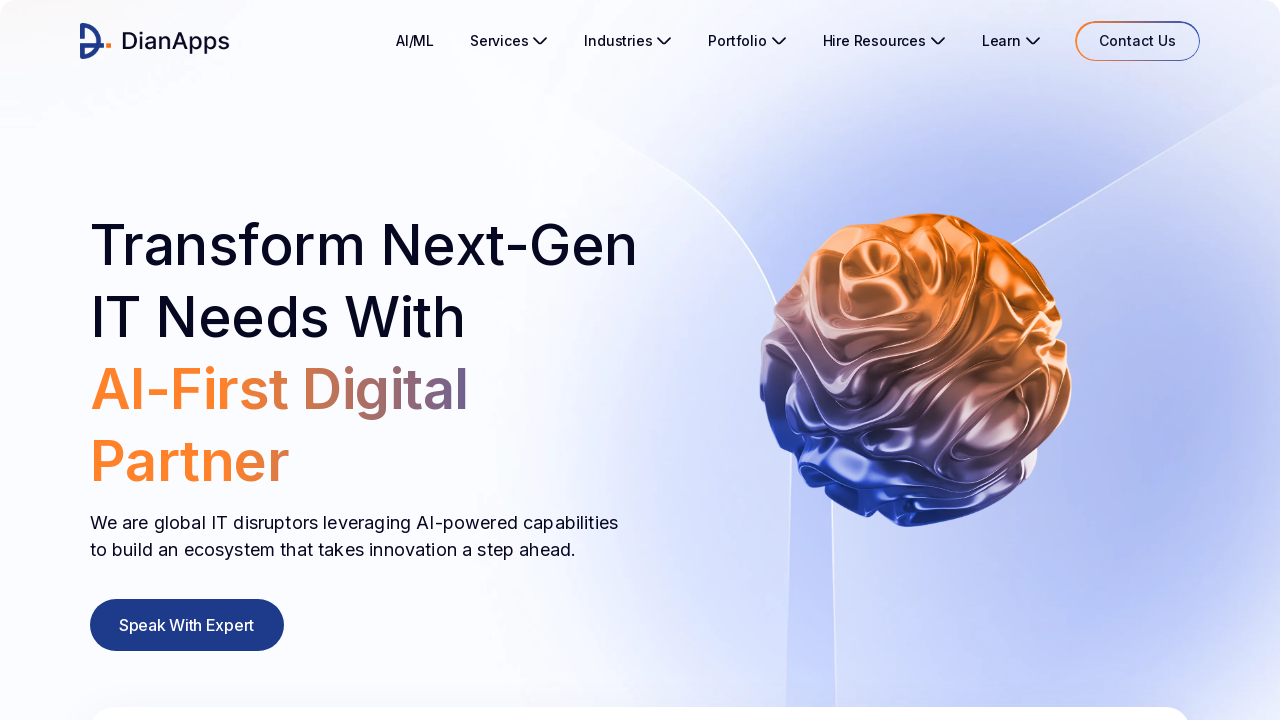